Tests various checkbox interactions on a practice website including clicking basic checkboxes, selecting multiple options from a dropdown, toggling switches, and interacting with tristate checkboxes

Starting URL: https://www.leafground.com/checkbox.xhtml

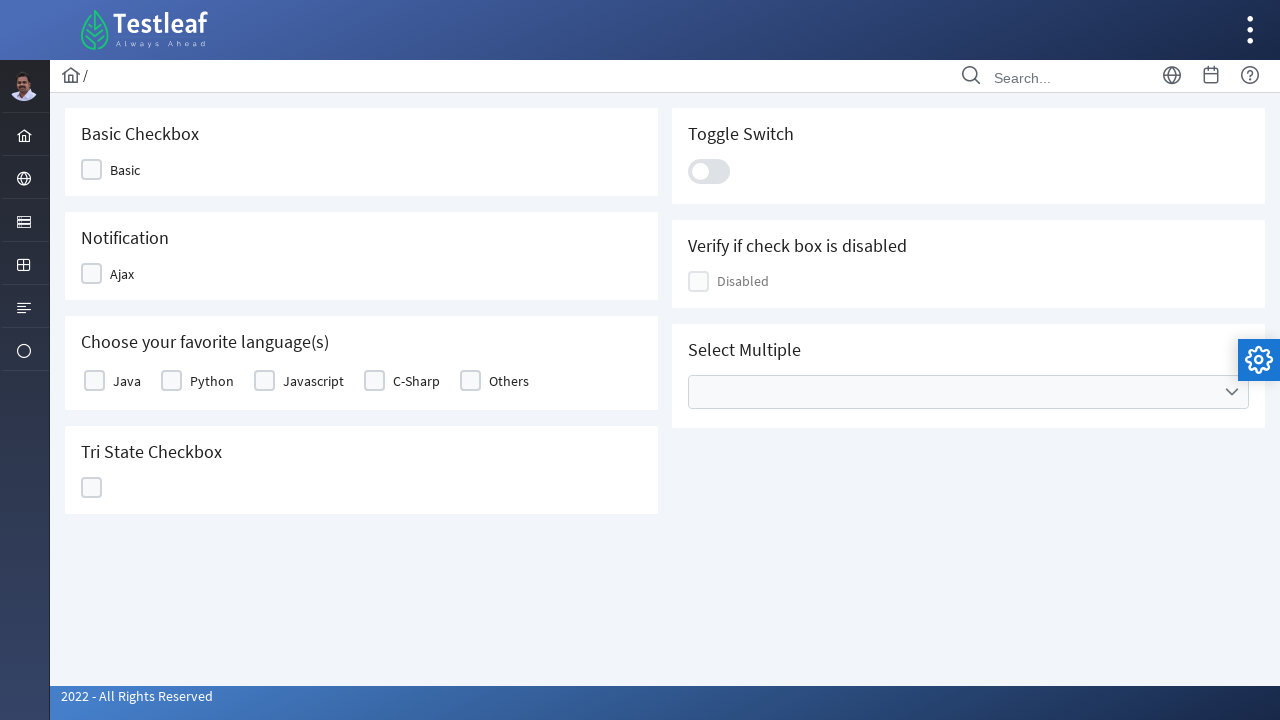

Clicked basic checkbox at (92, 170) on xpath=//*[@id='j_idt87:j_idt89']/div[2]
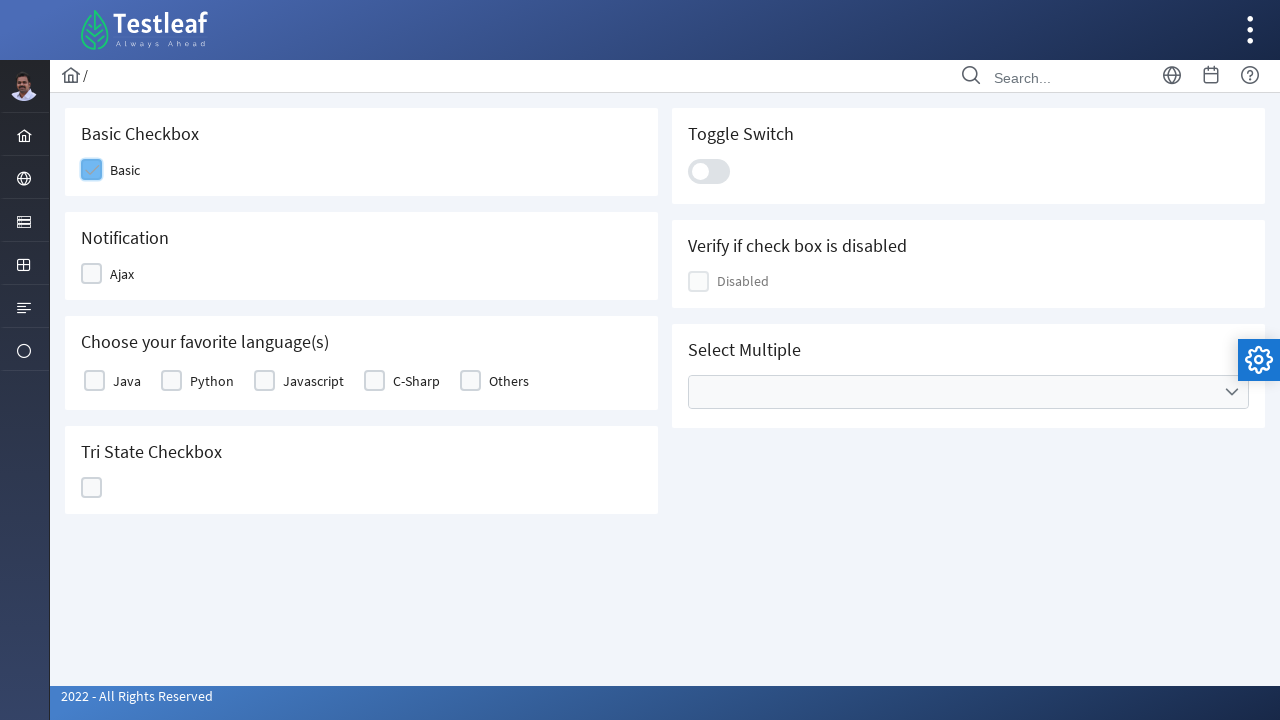

Selected first favorite language option at (94, 381) on xpath=//*[@id='j_idt87:basic']/tbody/tr/td[1]/div/div[2]
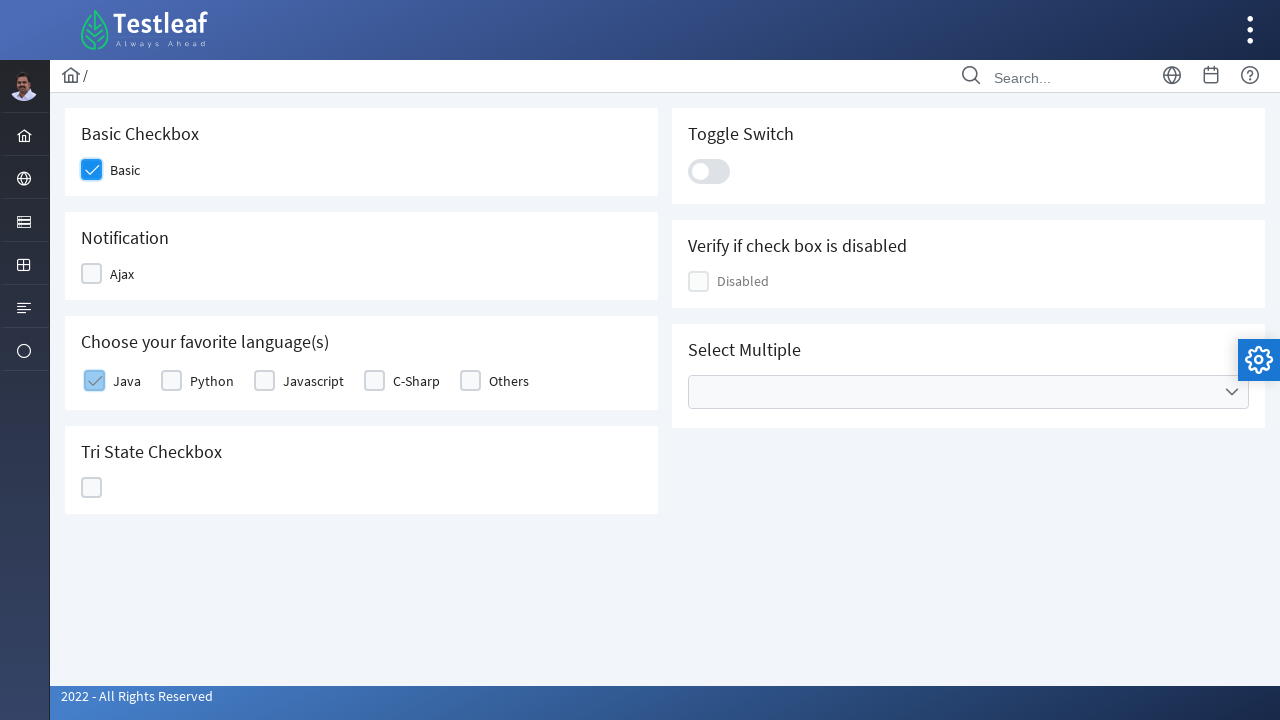

Selected third favorite language option at (264, 381) on xpath=//*[@id='j_idt87:basic']/tbody/tr/td[3]/div/div[2]
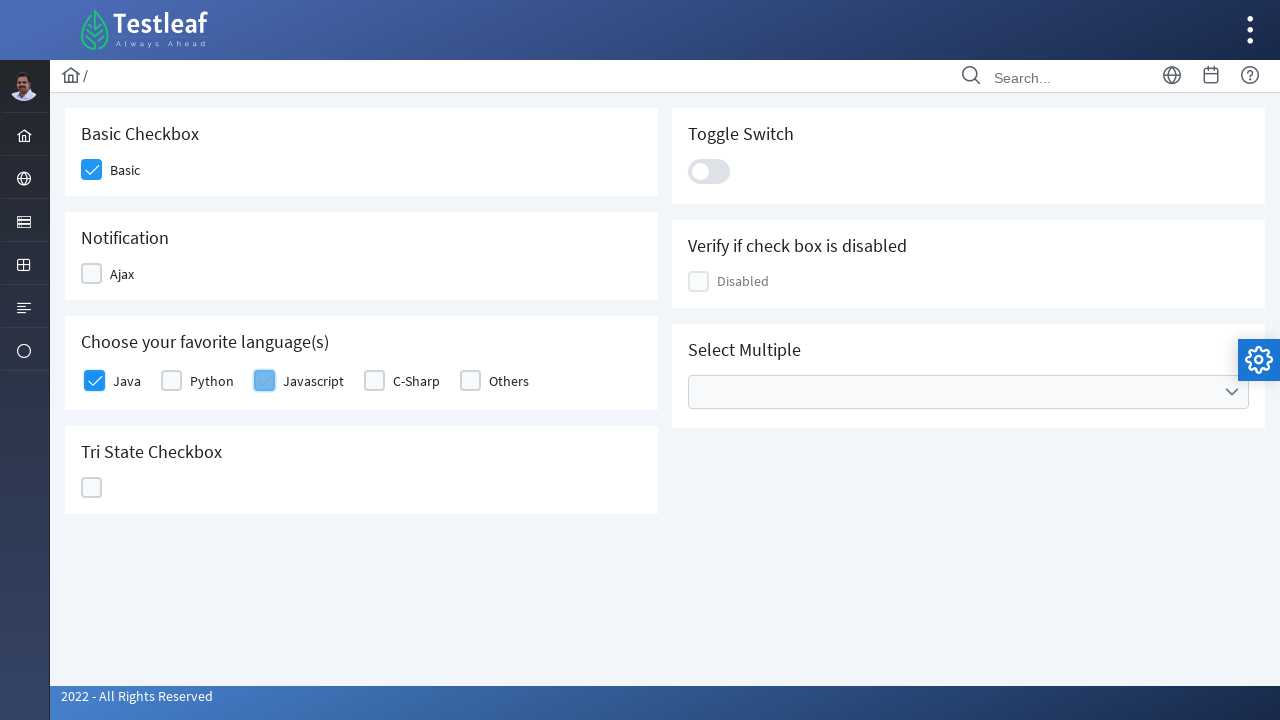

Selected fourth favorite language option at (374, 381) on xpath=//*[@id='j_idt87:basic']/tbody/tr/td[4]/div/div[2]
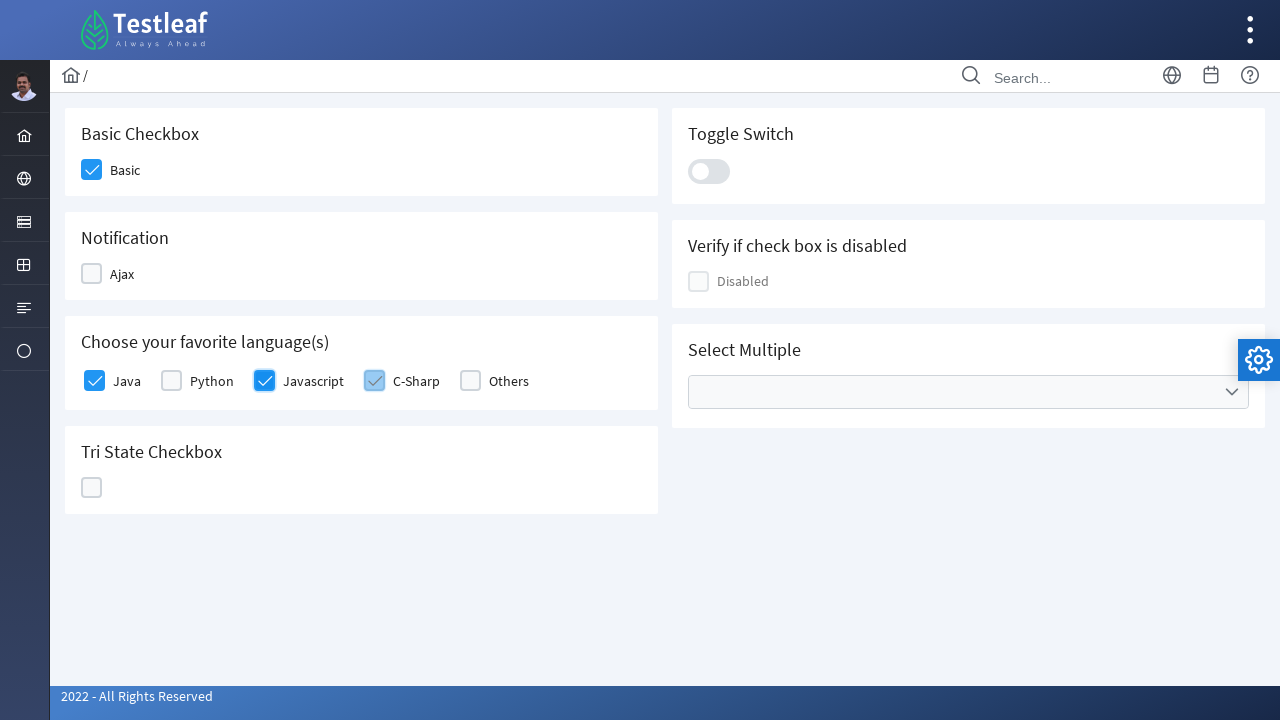

Opened multiple select dropdown at (1232, 392) on xpath=//*[@id='j_idt87:multiple']/div[3]
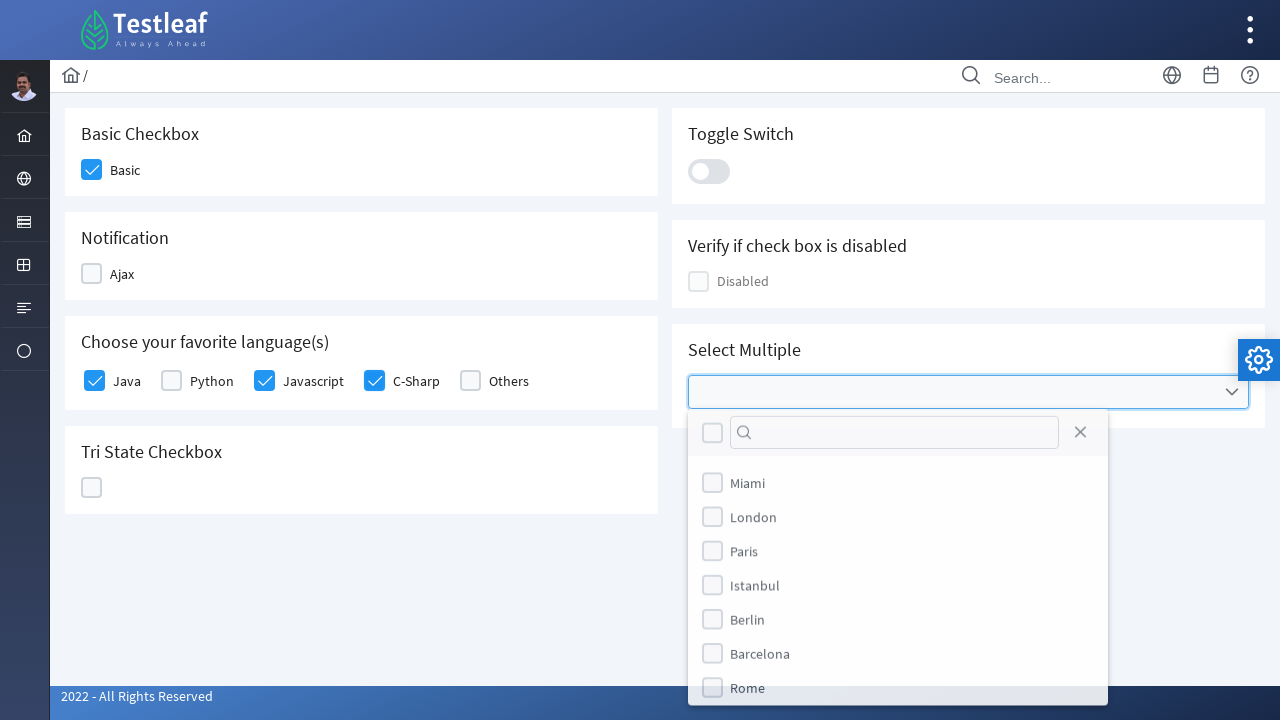

Dropdown panel appeared
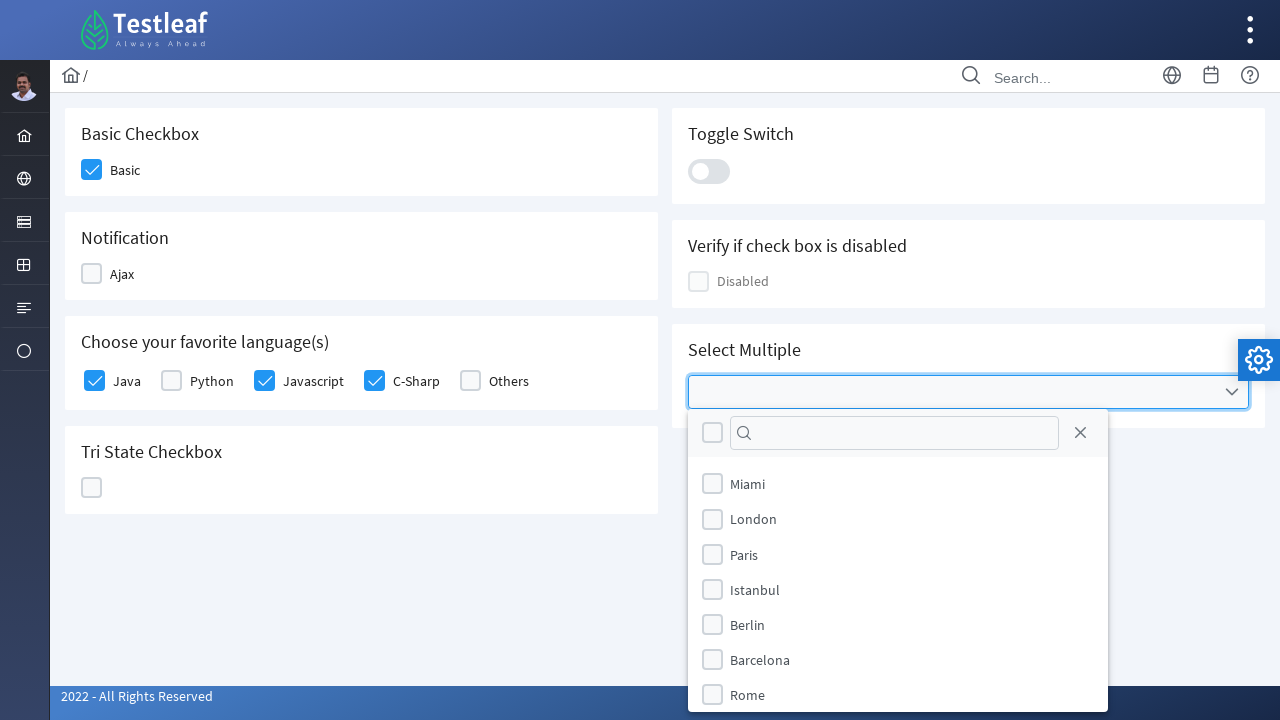

Clicked select all option in dropdown at (712, 433) on xpath=//*[@id='j_idt87:multiple_panel']/div[1]/div[1]/div[2]
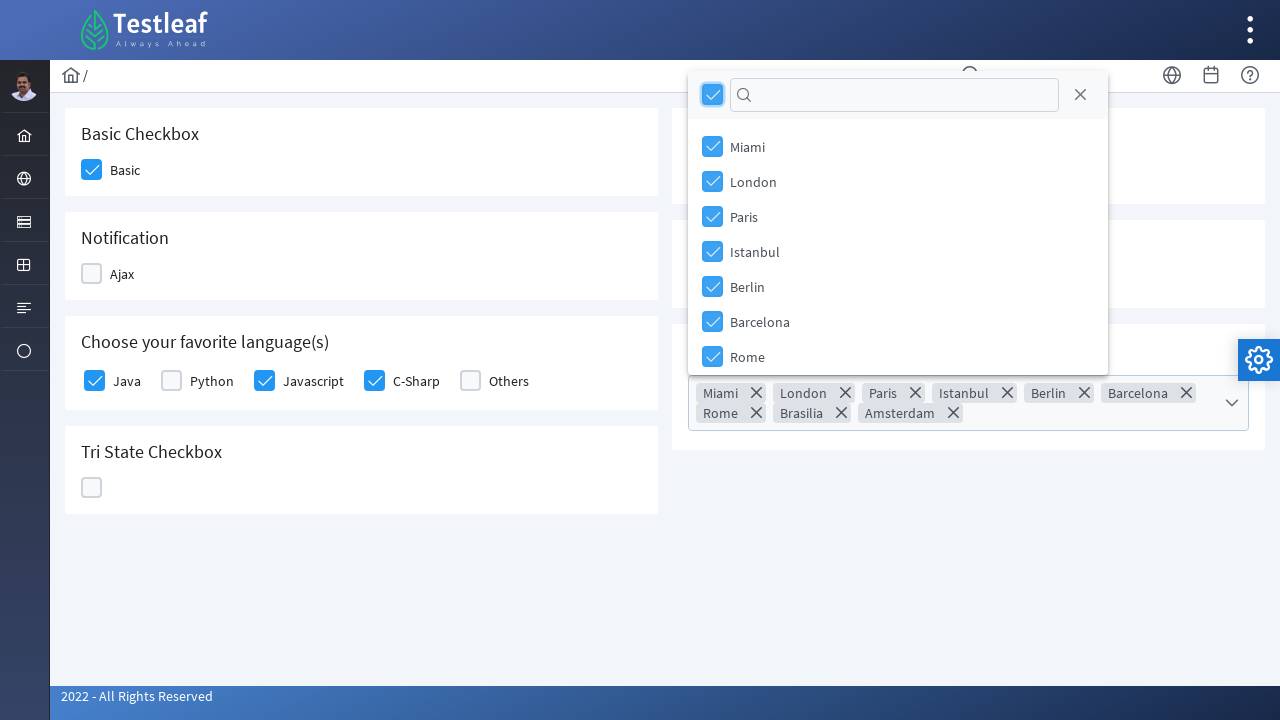

Closed the multiple select dropdown at (1080, 95) on xpath=//*[@id='j_idt87:multiple_panel']/div[1]/a
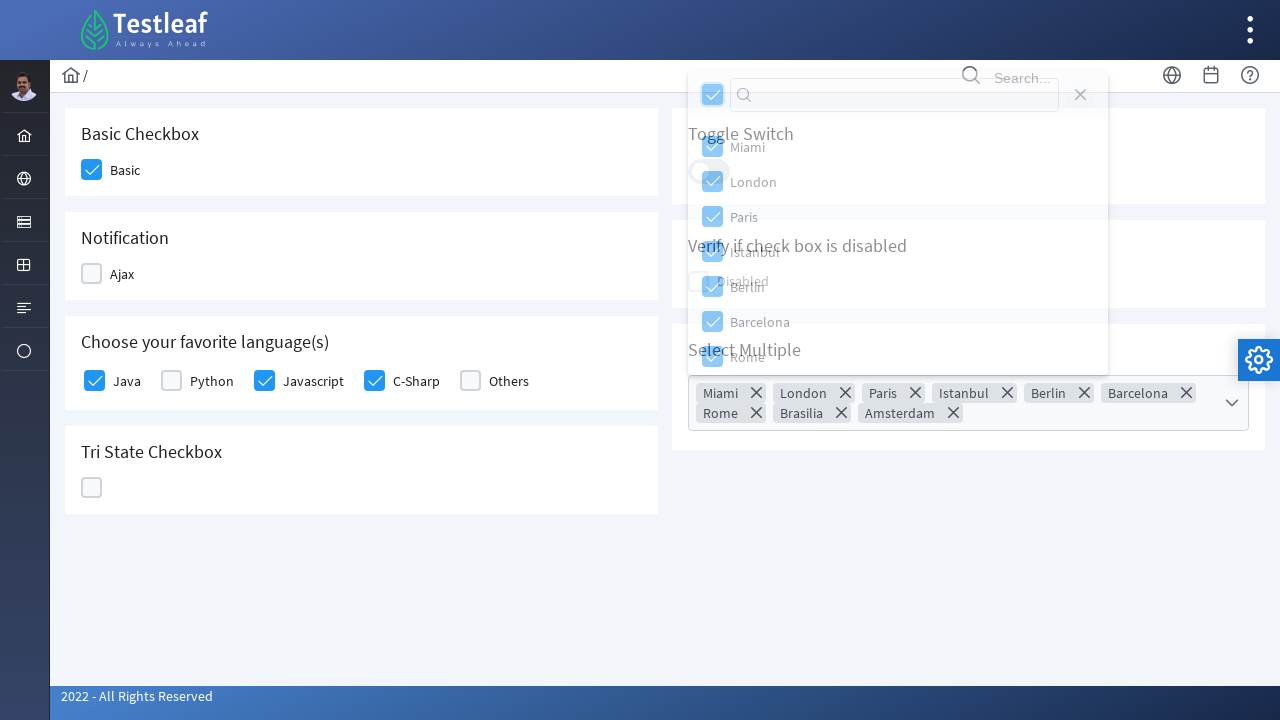

Clicked notification checkbox at (92, 274) on xpath=//*[@id='j_idt87:j_idt91']/div[2]
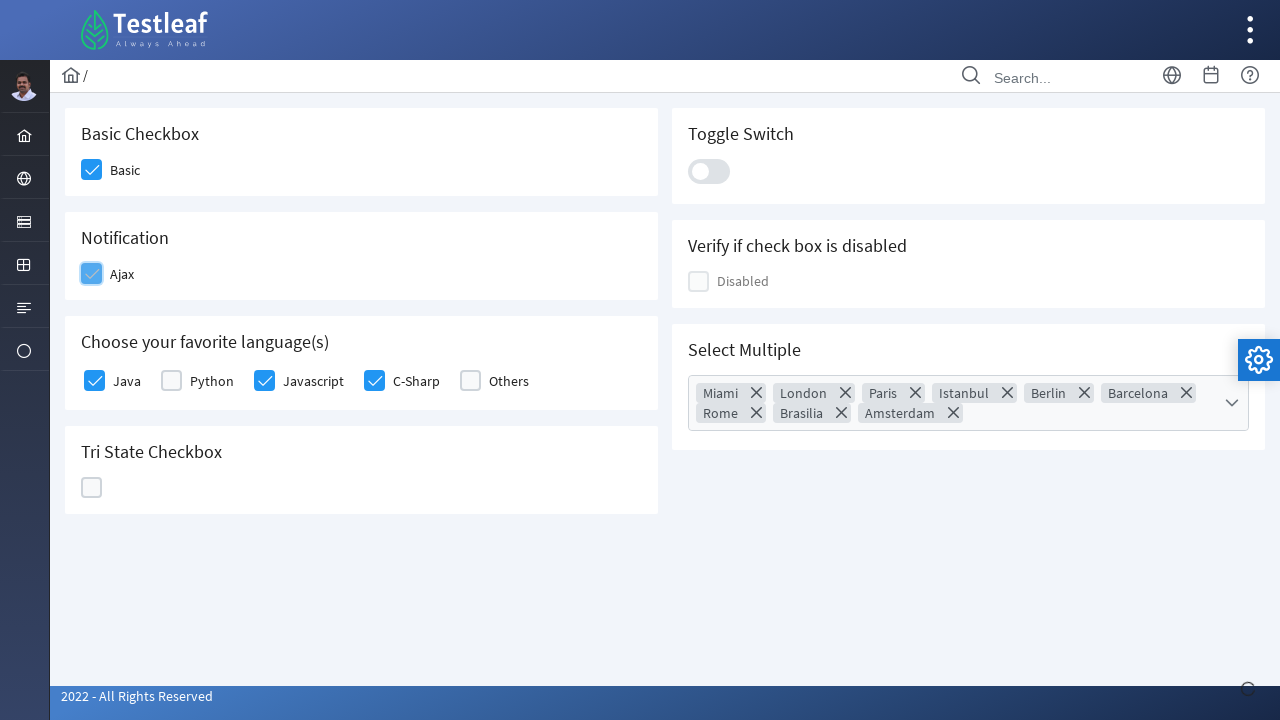

Clicked toggle switch at (709, 171) on xpath=//*[@id='j_idt87:j_idt100']
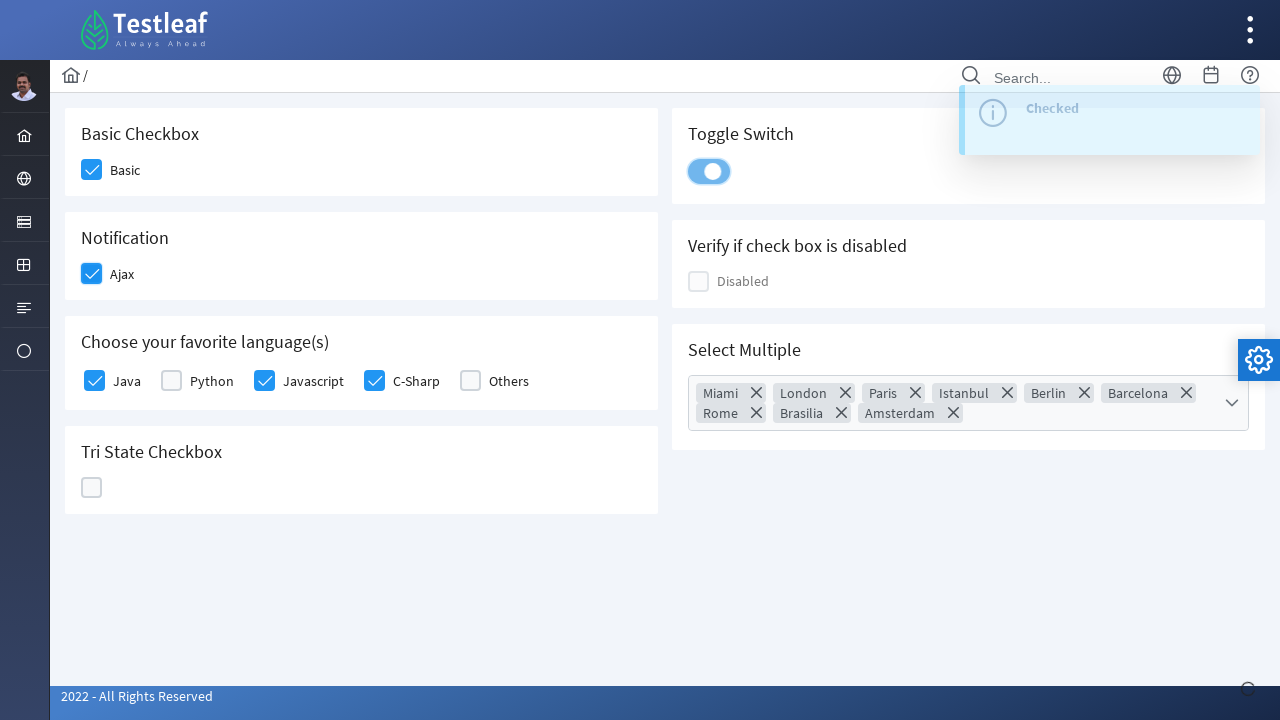

Clicked tristate checkbox at (92, 488) on xpath=//*[@id='j_idt87:ajaxTriState']/div[2]
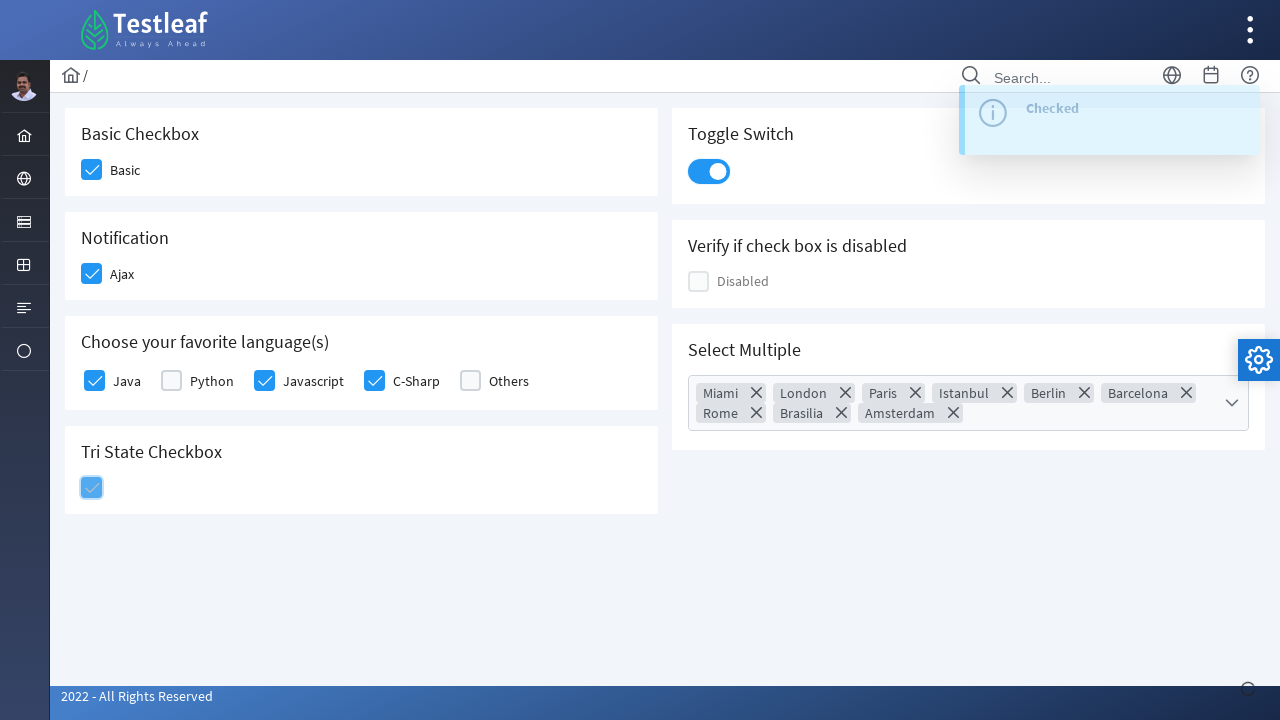

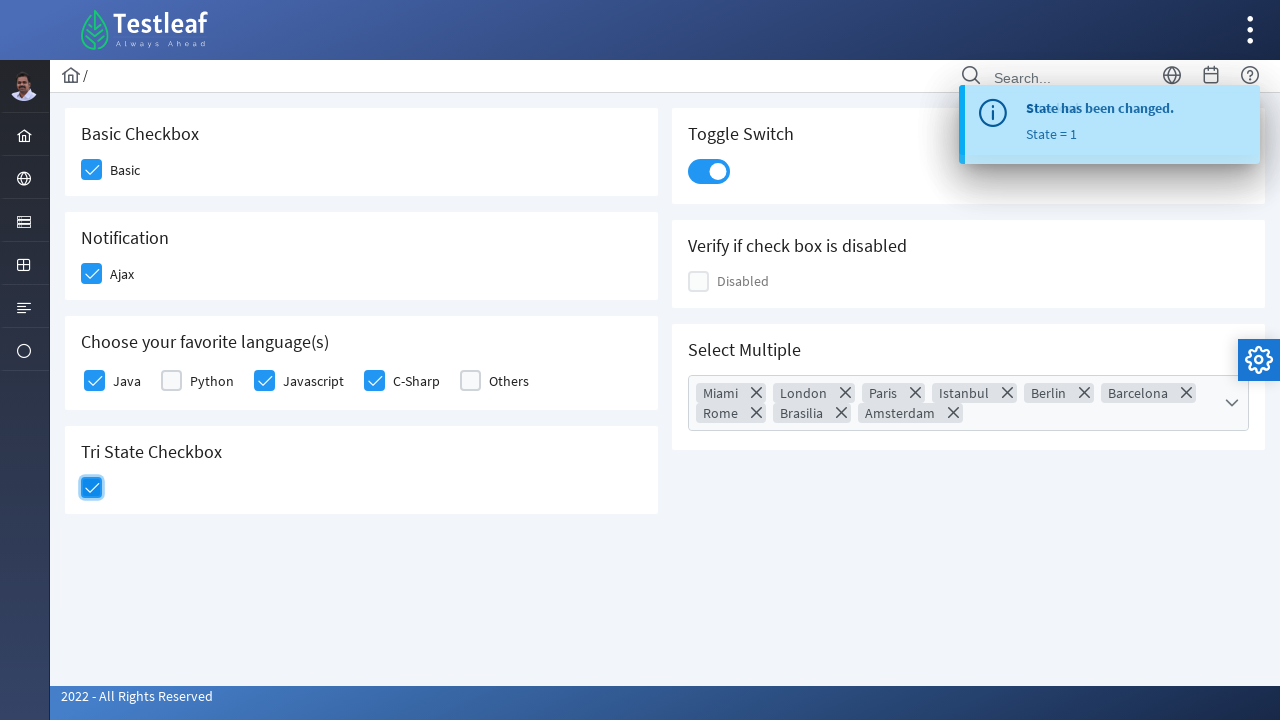